Navigates to the Hungarian Opera House website to verify the page loads successfully

Starting URL: https://opera.hu

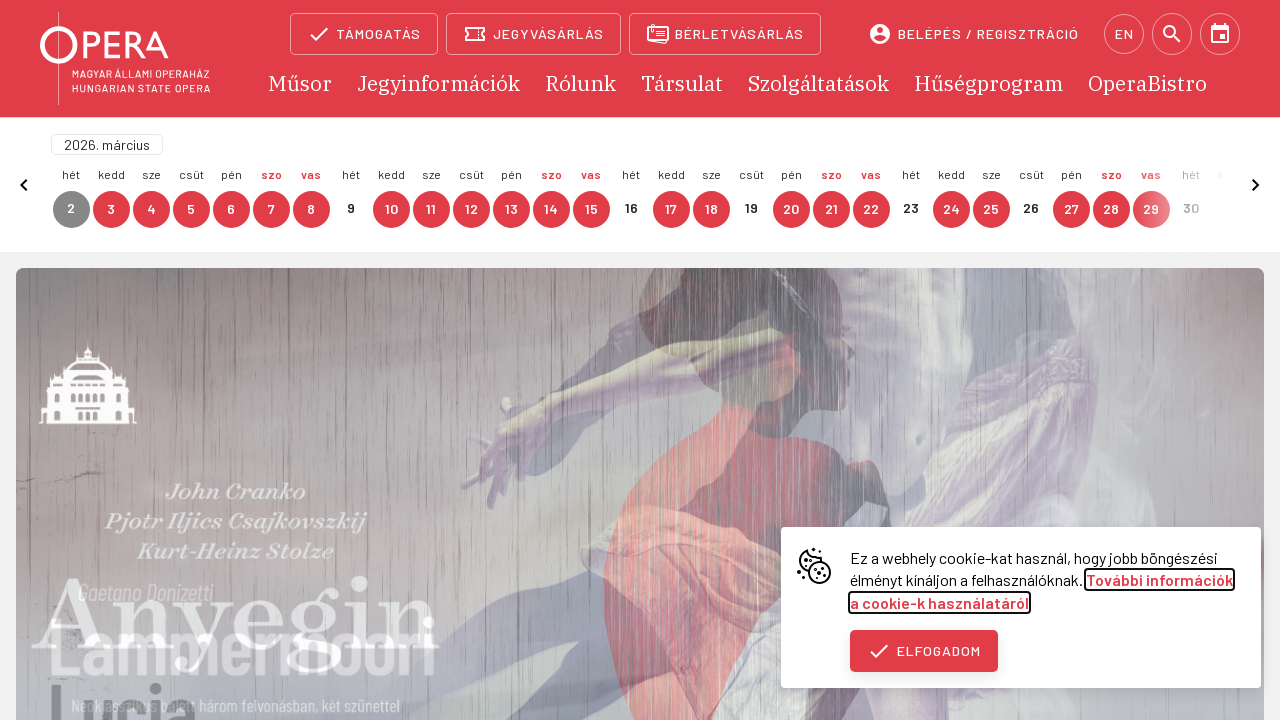

Waited for Hungarian Opera House website to load (domcontentloaded)
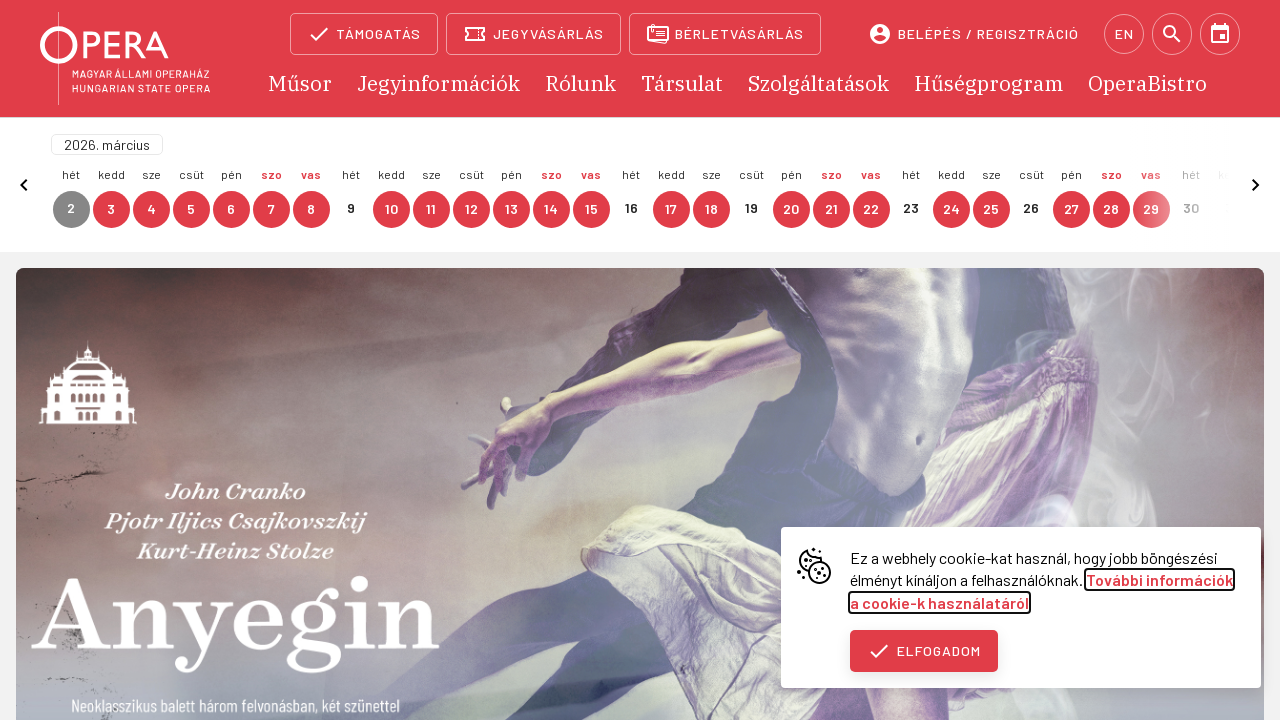

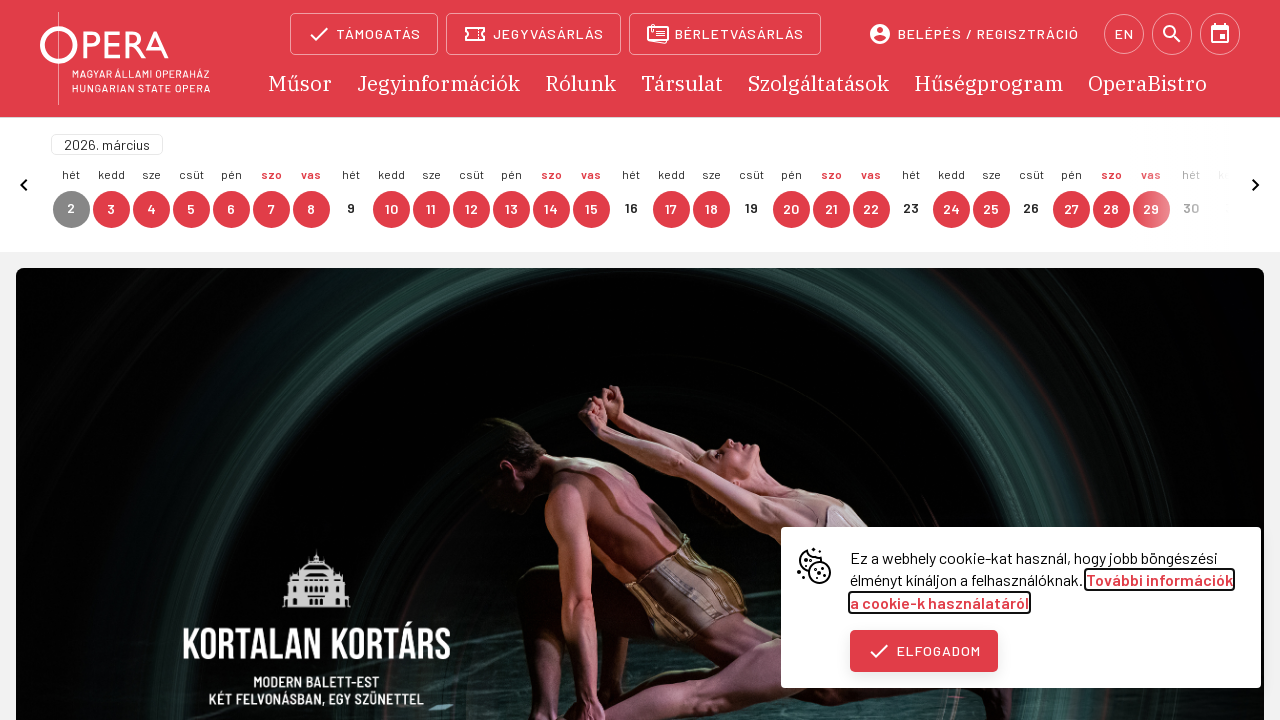